Tests table sorting functionality by clicking on a column header, verifying alphabetical sort order, and then navigating through pagination to find a specific vegetable item ("Rice").

Starting URL: https://rahulshettyacademy.com/seleniumPractise/#/offers

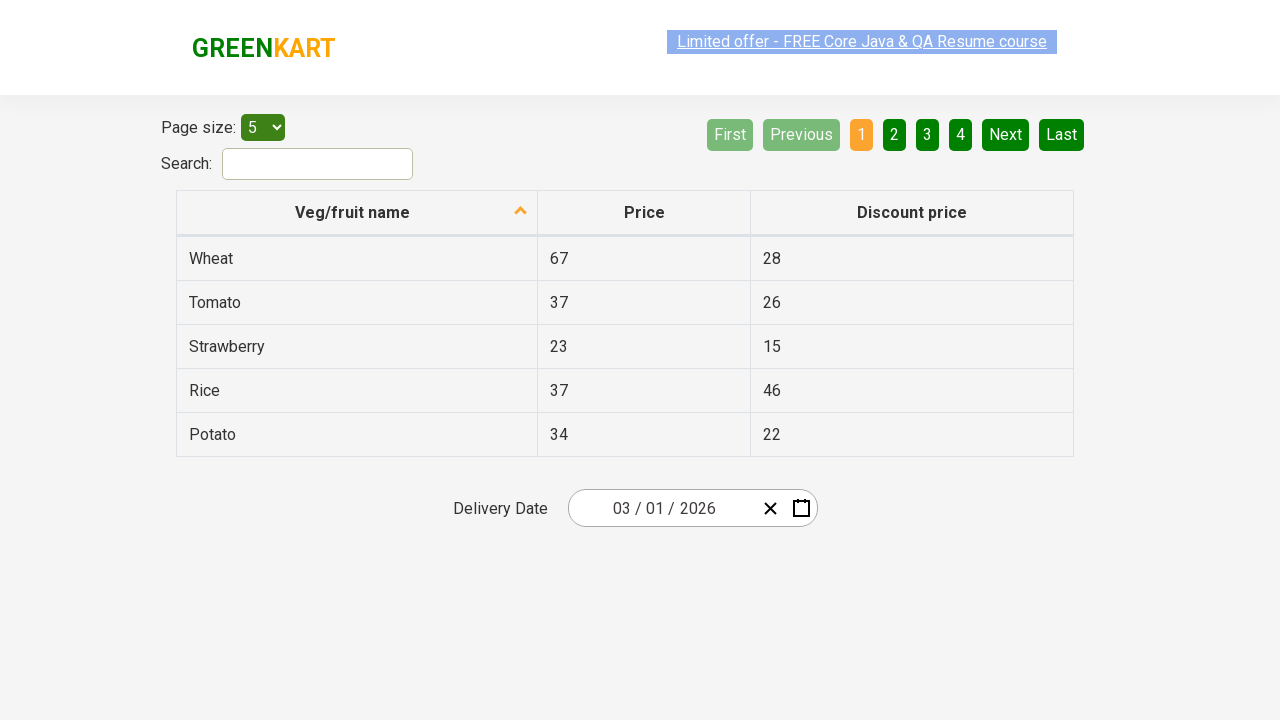

Clicked first column header to sort table at (357, 213) on xpath=//tr/th[1]
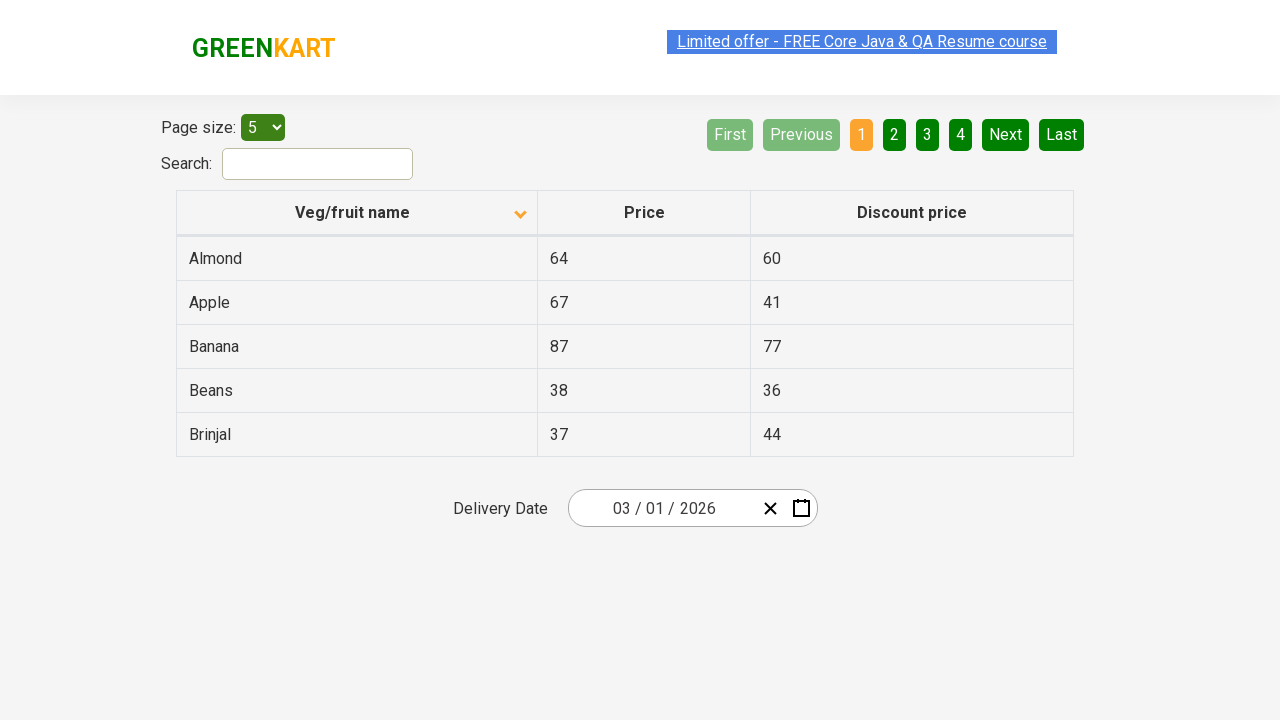

Table updated after sorting
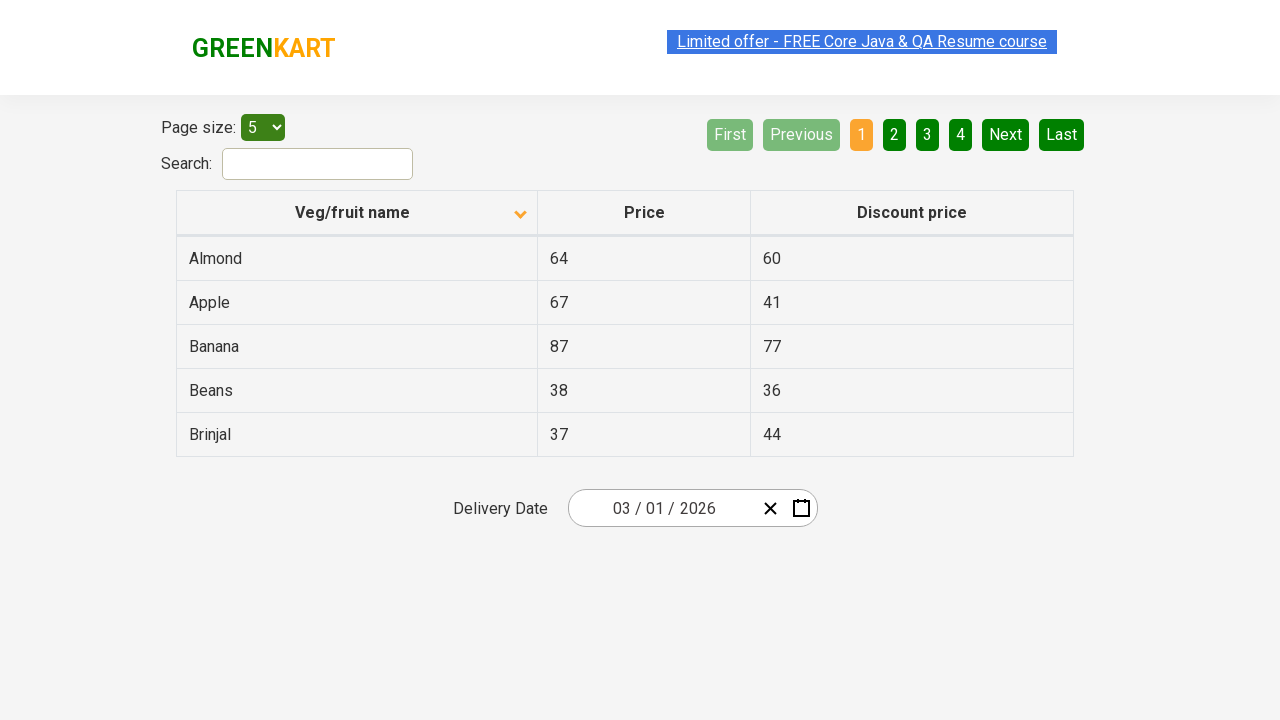

Retrieved all vegetable names from first column
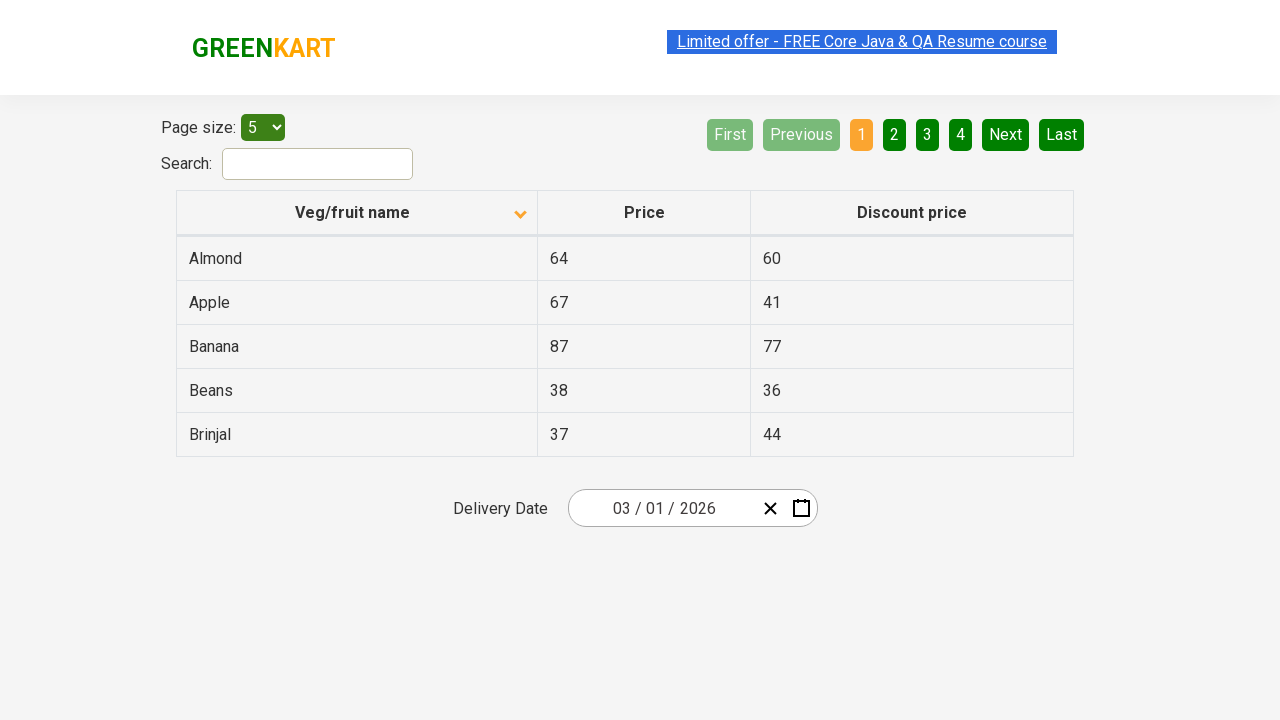

Verified table is sorted alphabetically
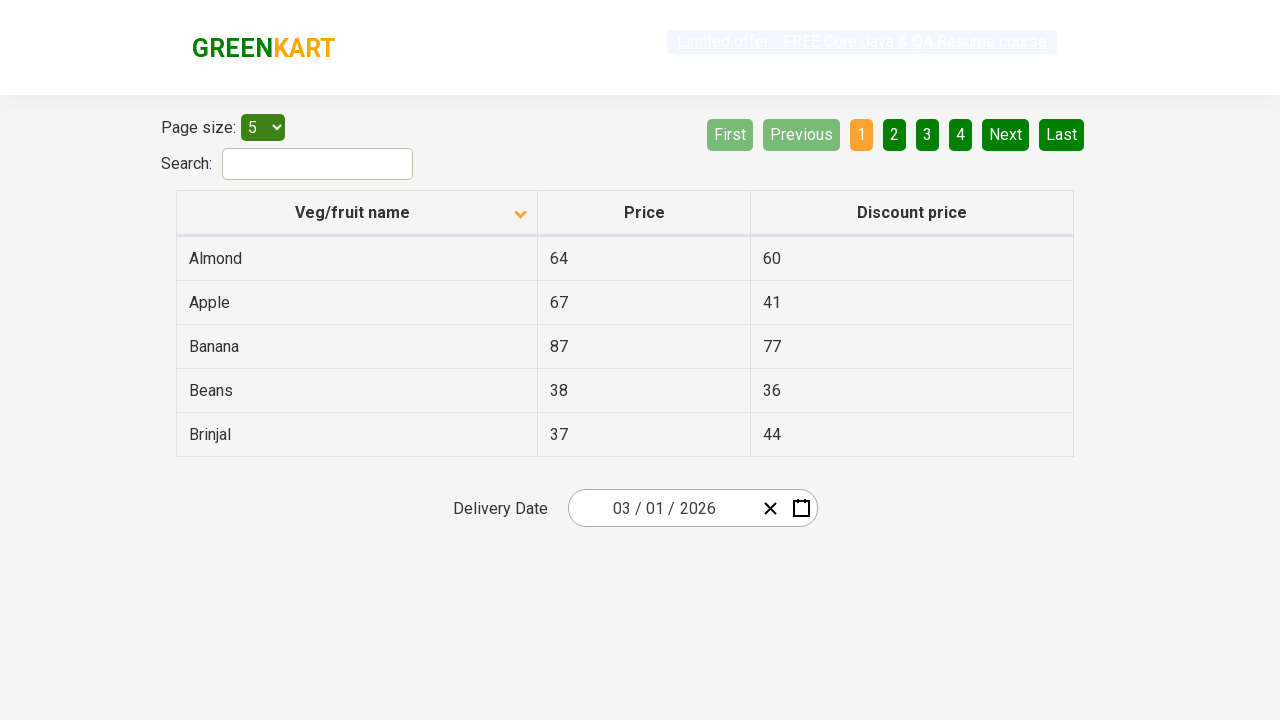

Retrieved vegetable names from current page
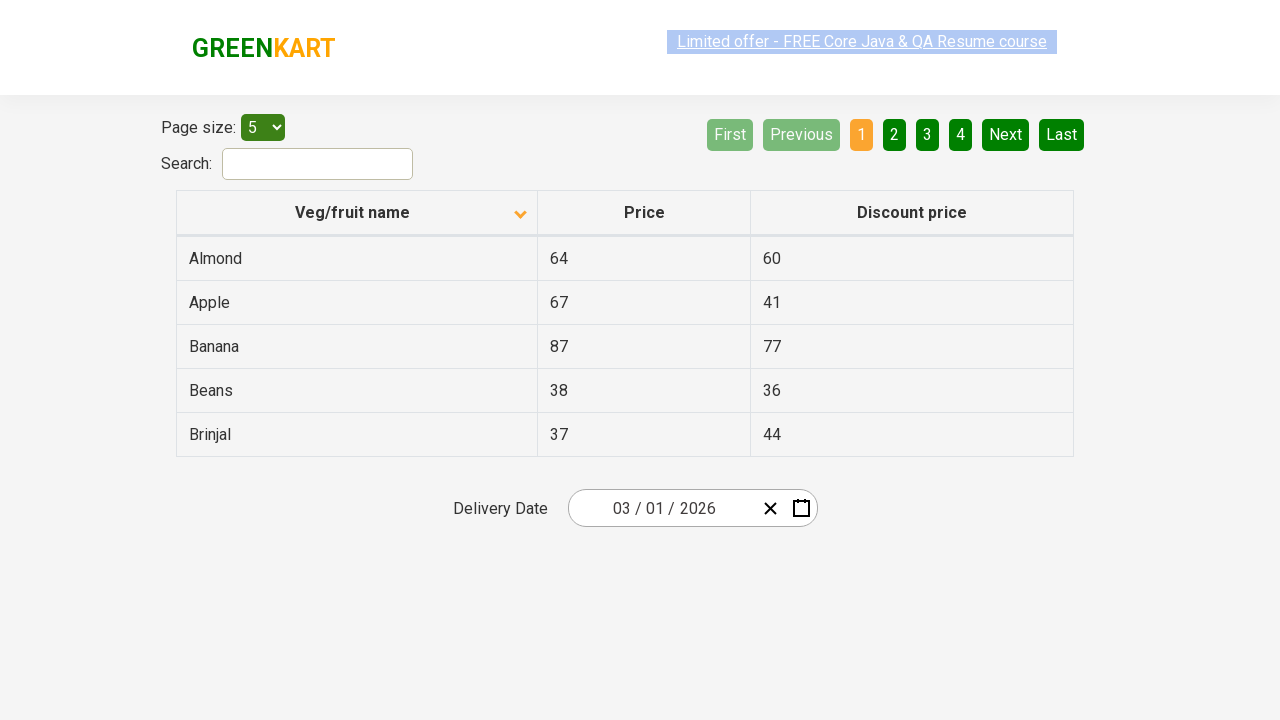

Clicked Next button to navigate to next page at (1006, 134) on [aria-label='Next']
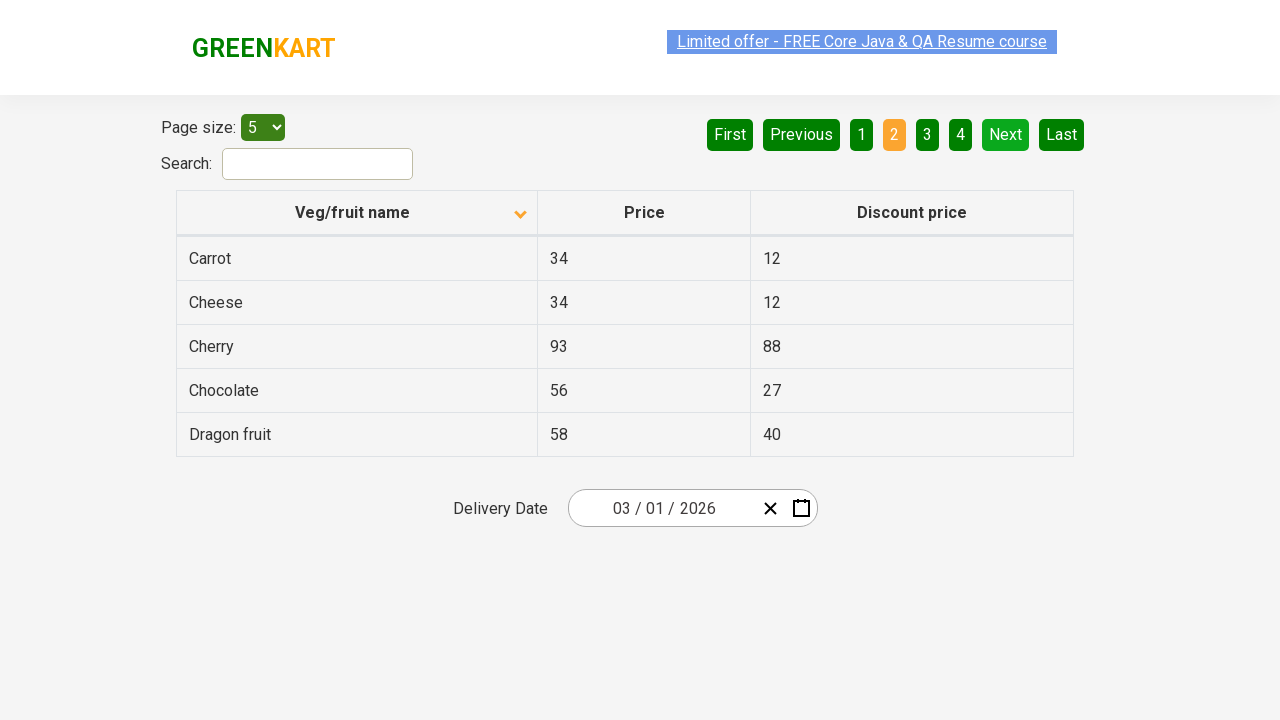

Waited for next page to load
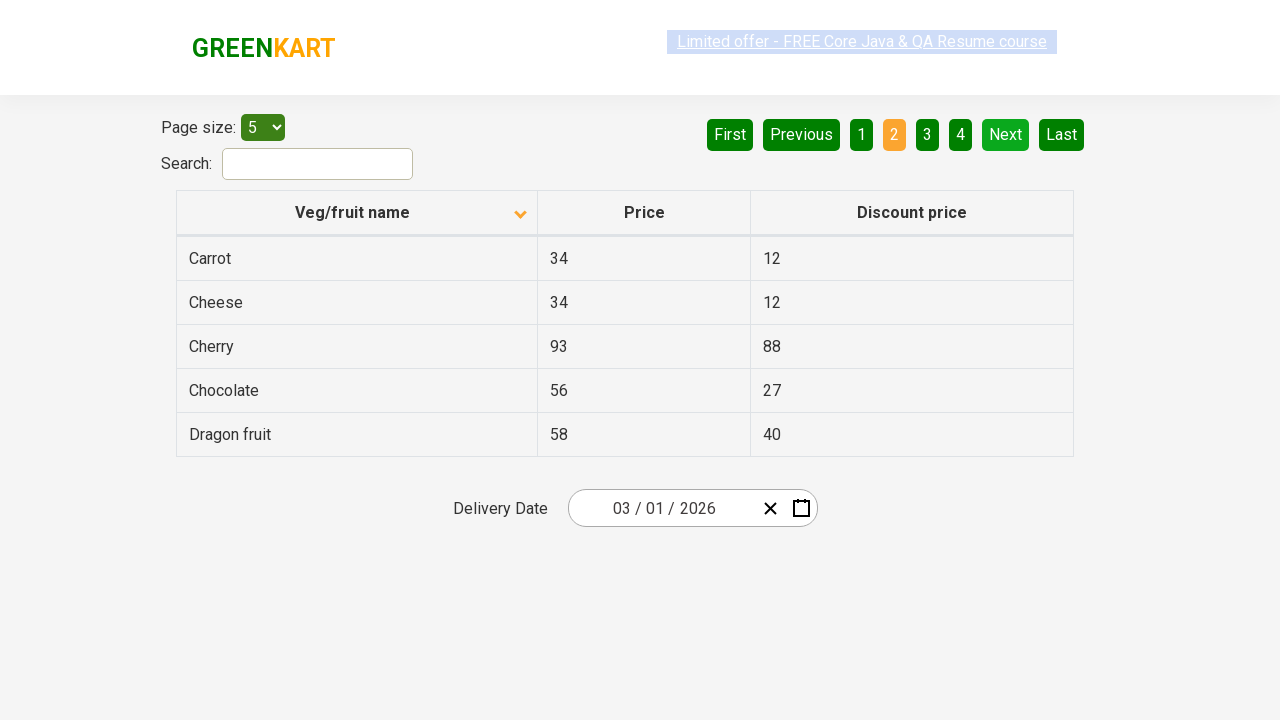

Retrieved vegetable names from current page
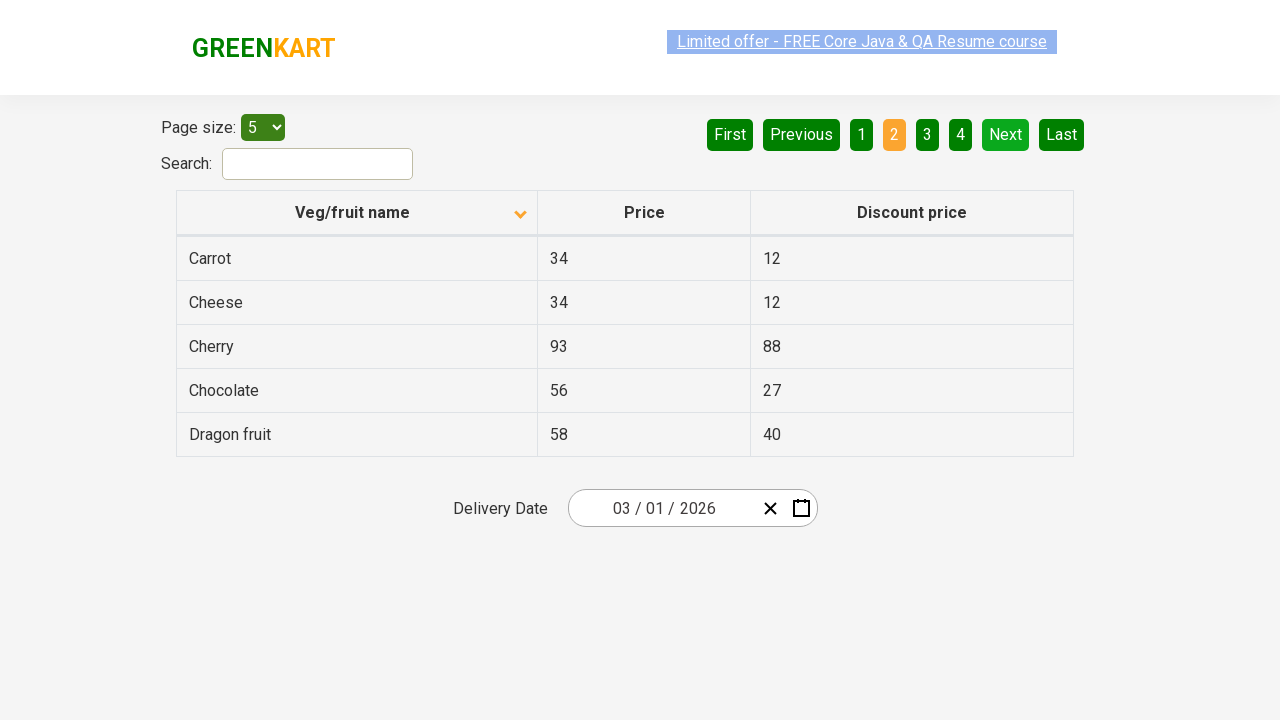

Clicked Next button to navigate to next page at (1006, 134) on [aria-label='Next']
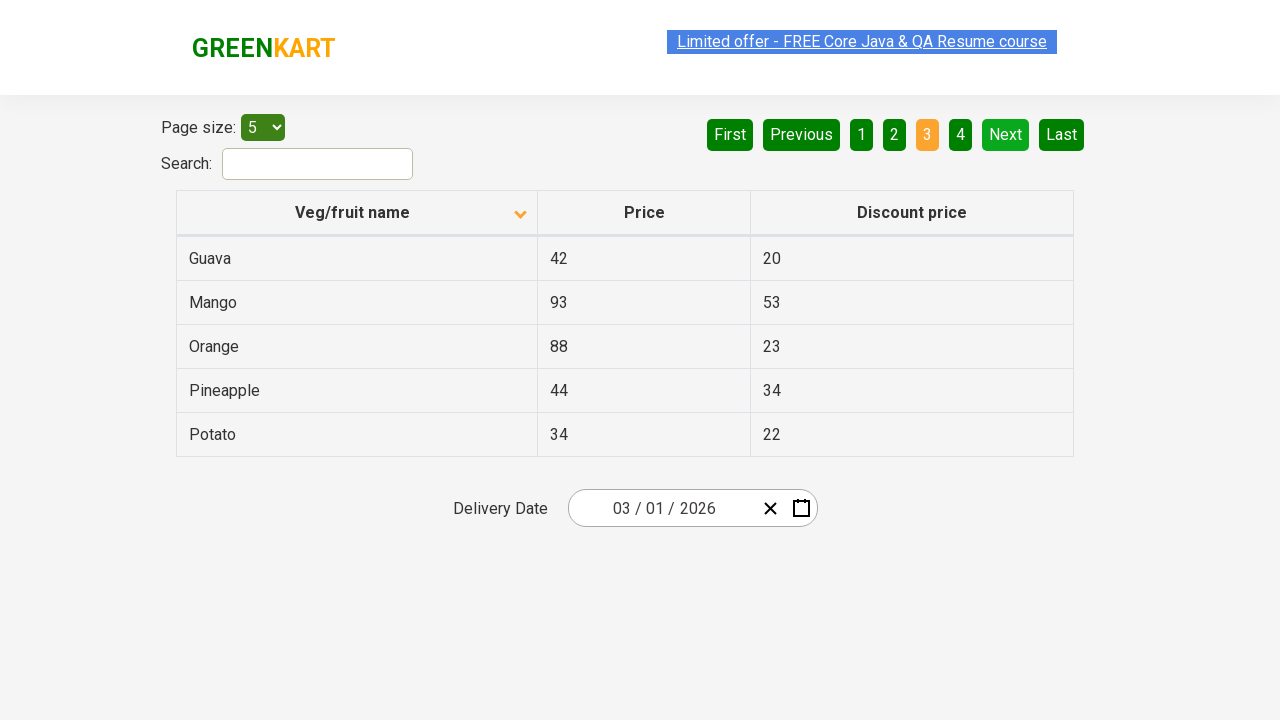

Waited for next page to load
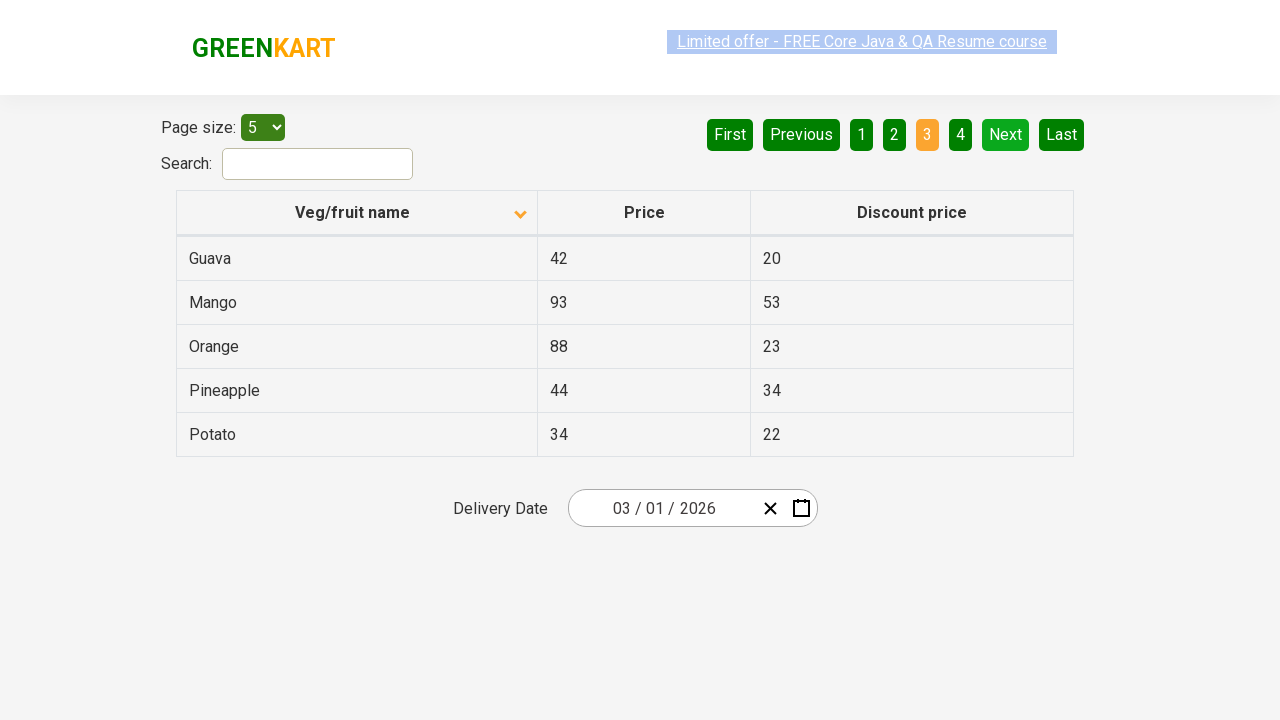

Retrieved vegetable names from current page
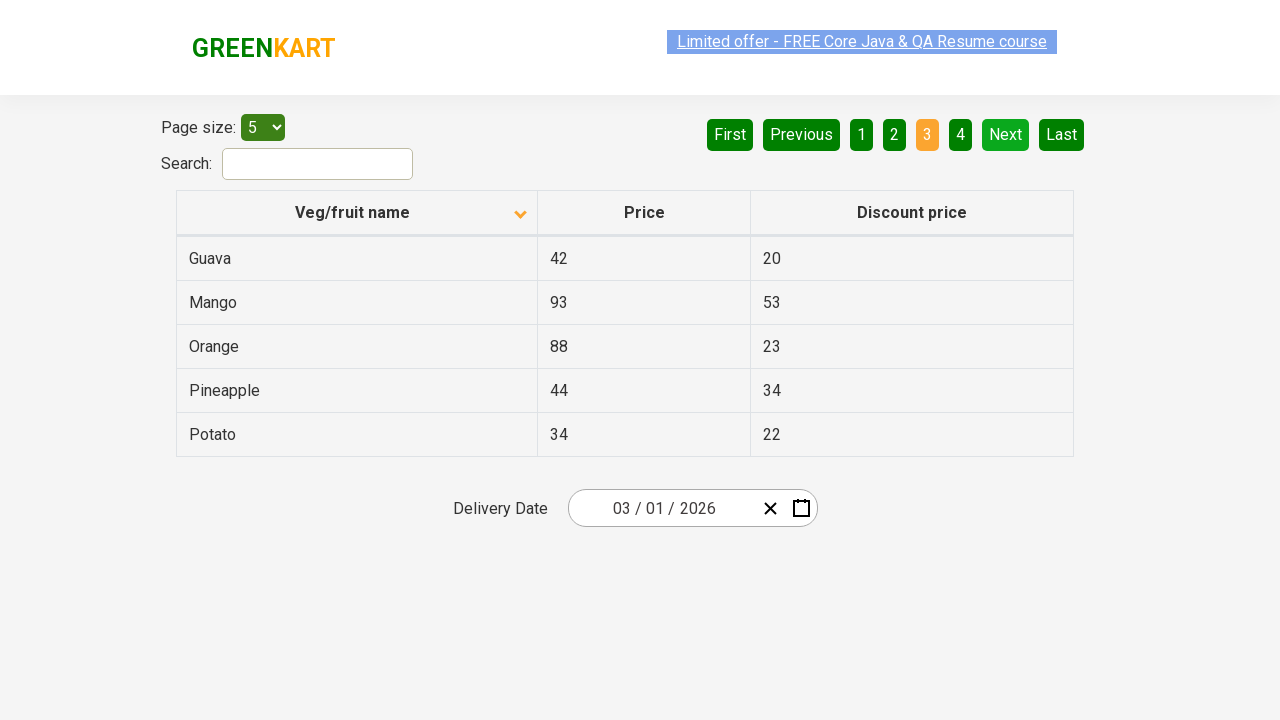

Clicked Next button to navigate to next page at (1006, 134) on [aria-label='Next']
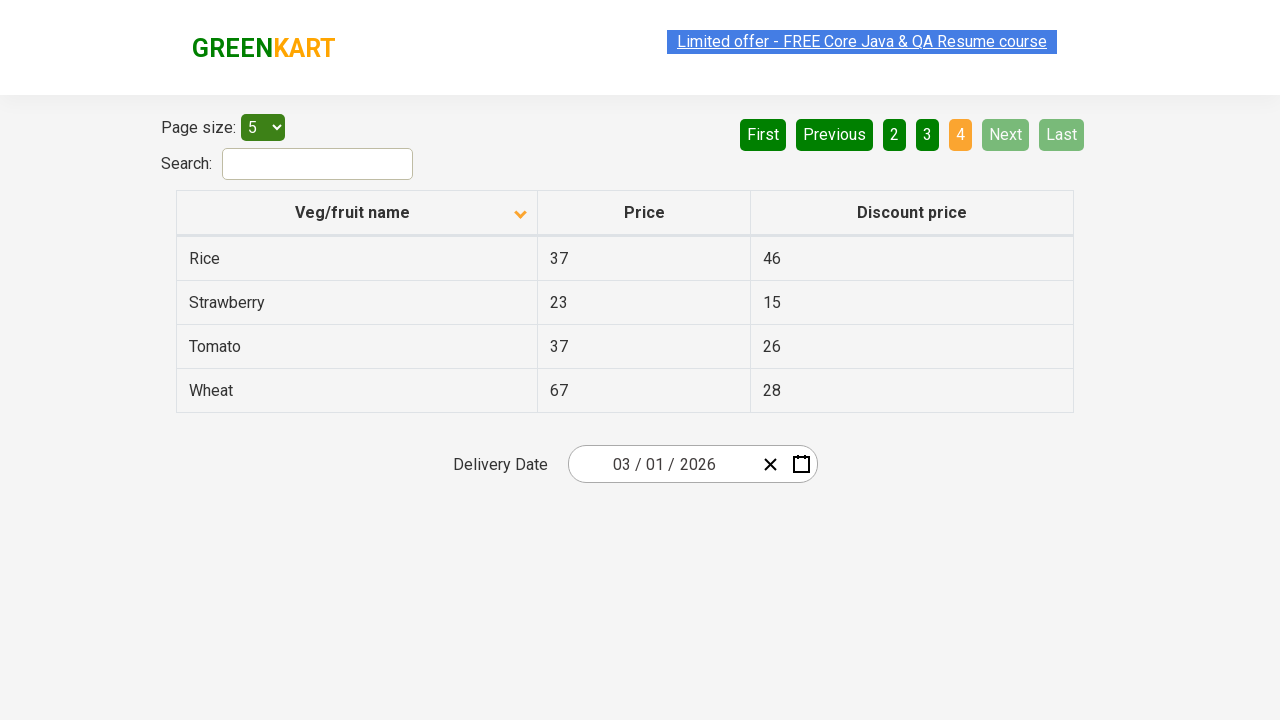

Waited for next page to load
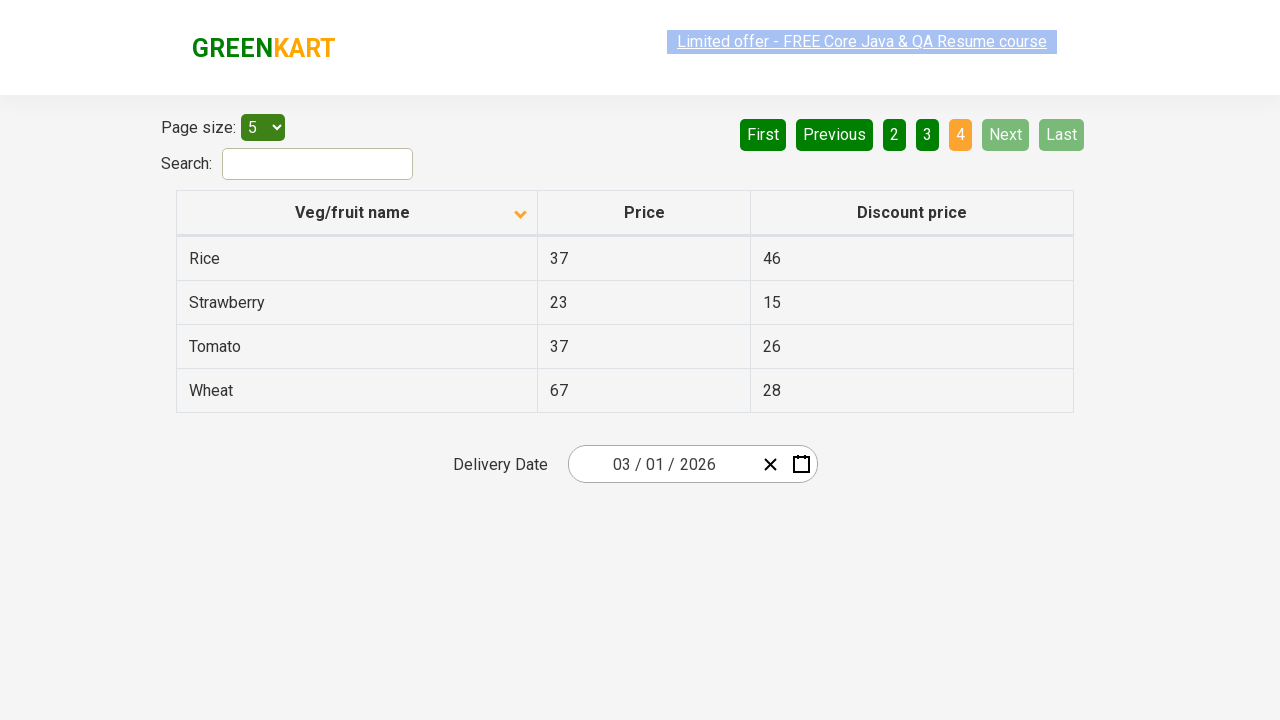

Retrieved vegetable names from current page
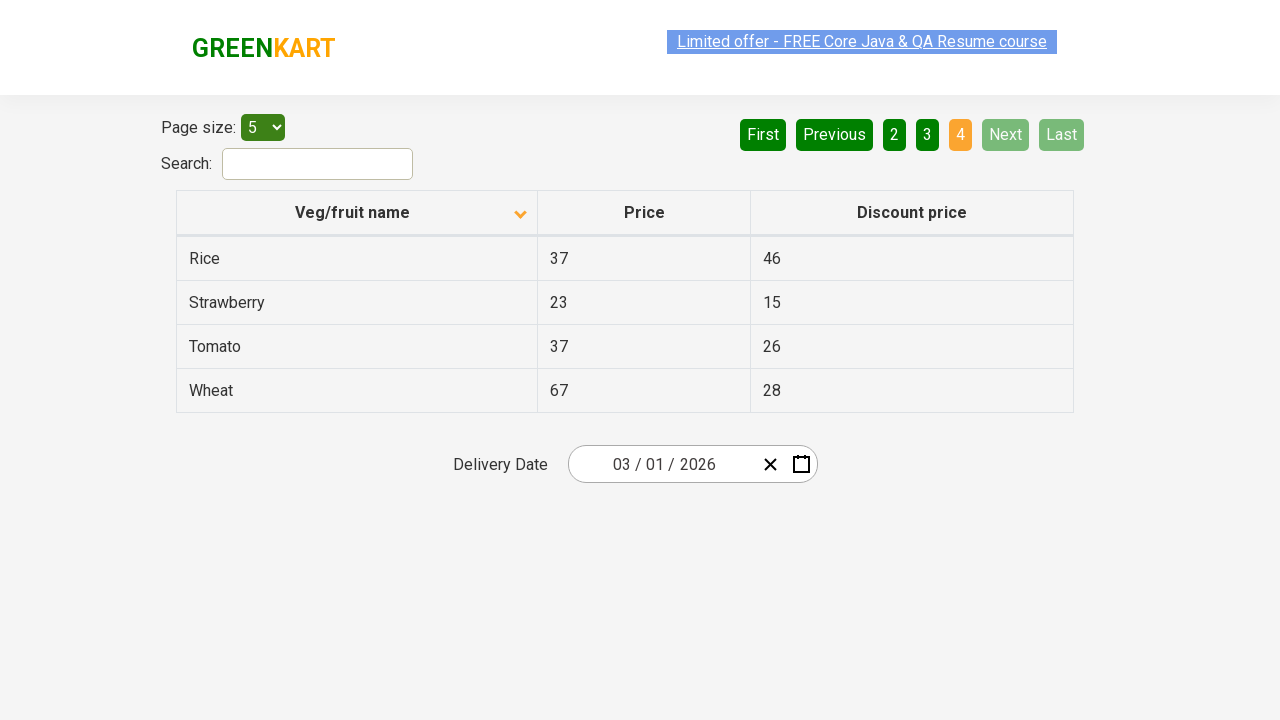

Found Rice item in table
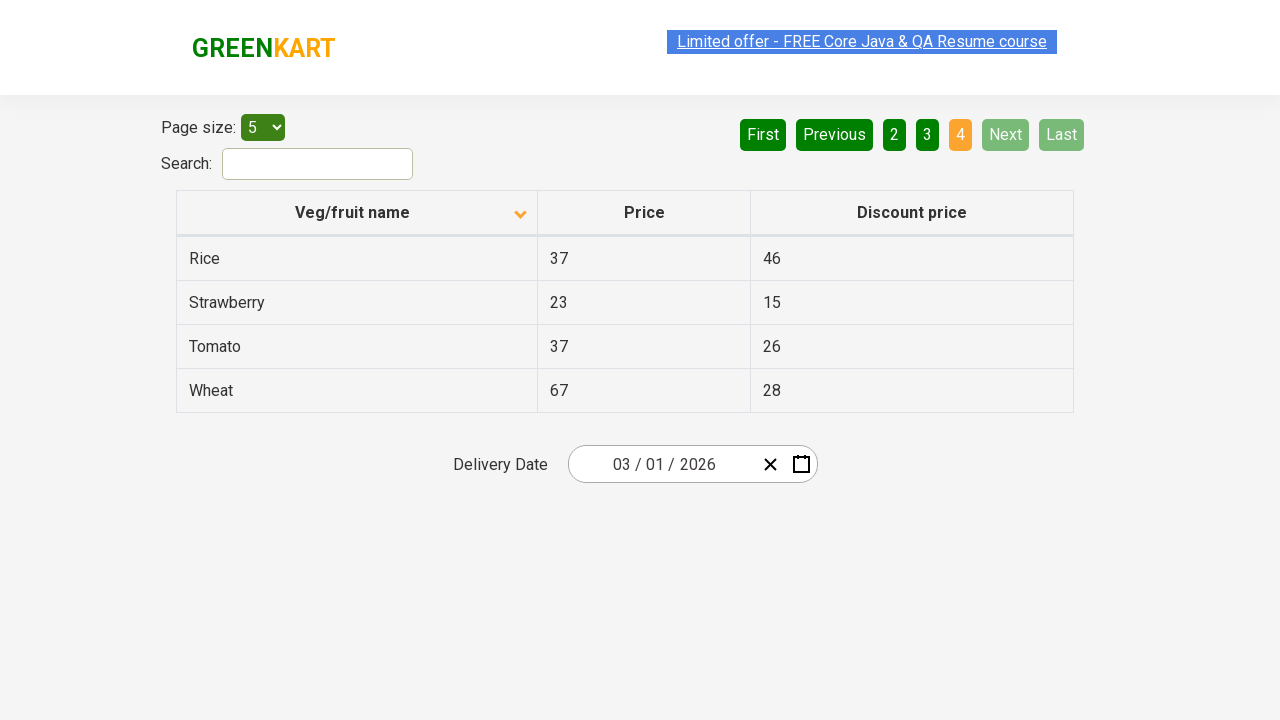

Confirmed Rice item was found in table after pagination
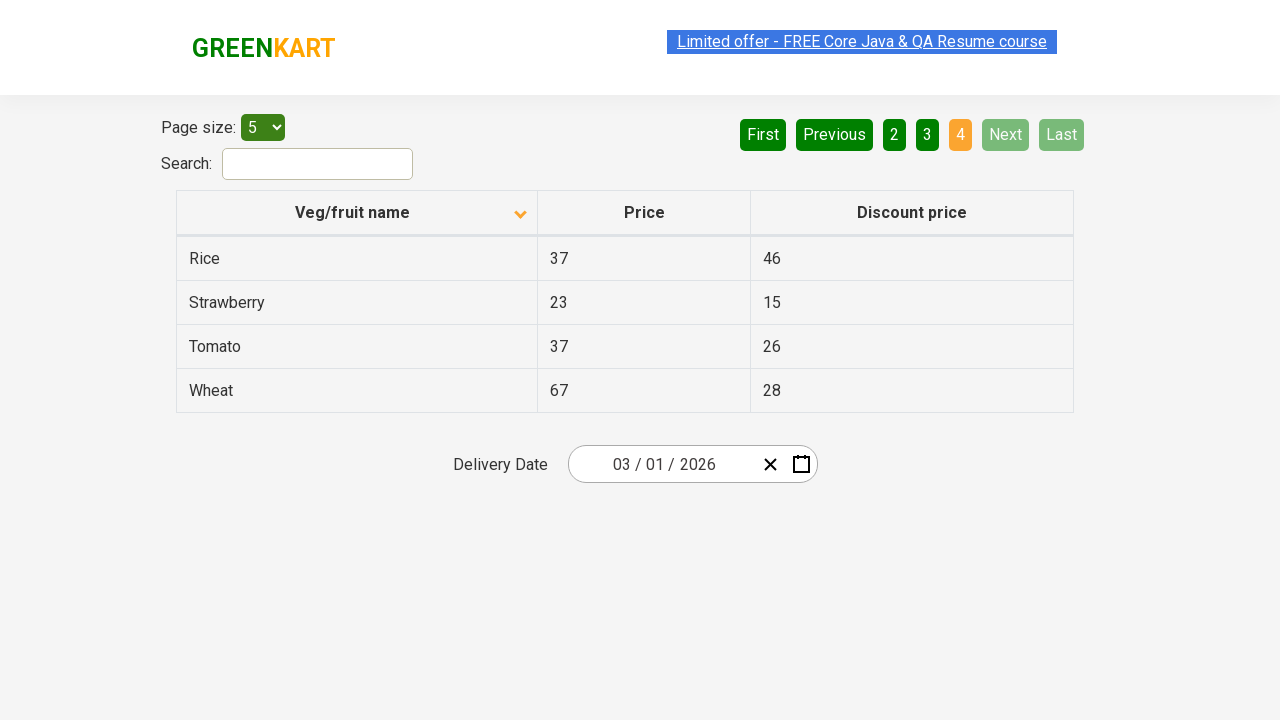

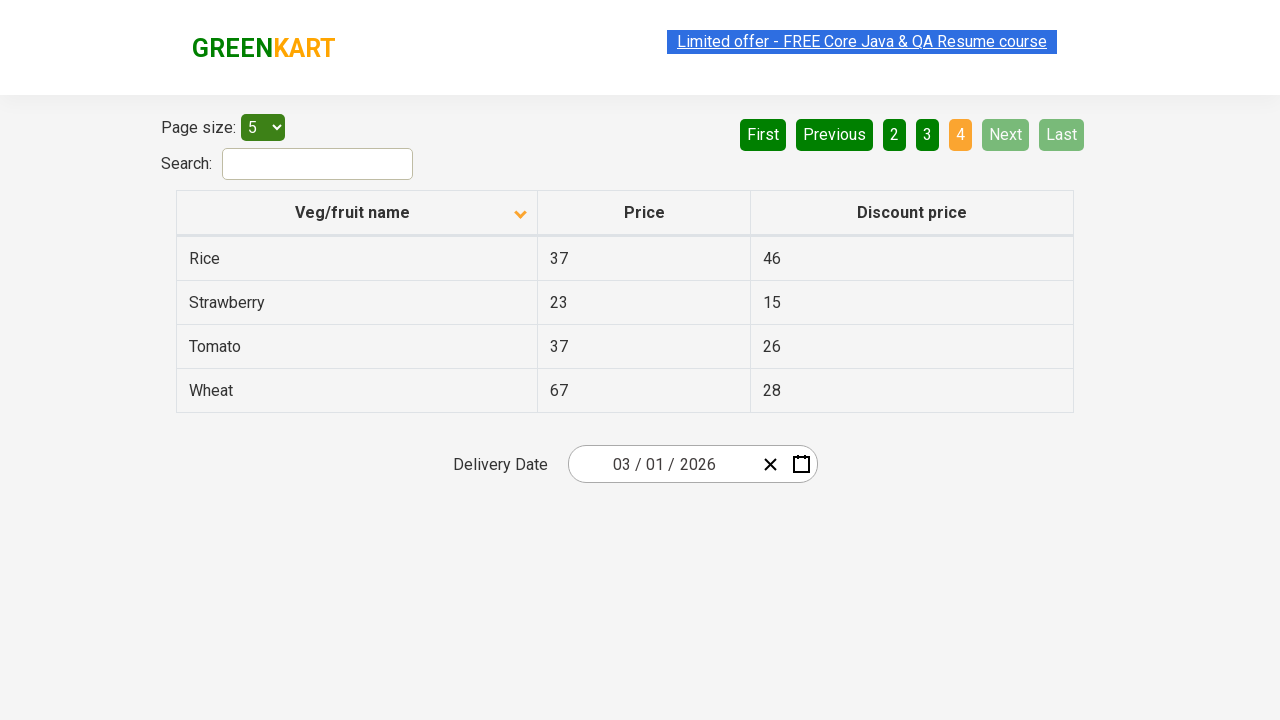